Tests editing a todo item by double-clicking, filling new text, and pressing Enter

Starting URL: https://demo.playwright.dev/todomvc

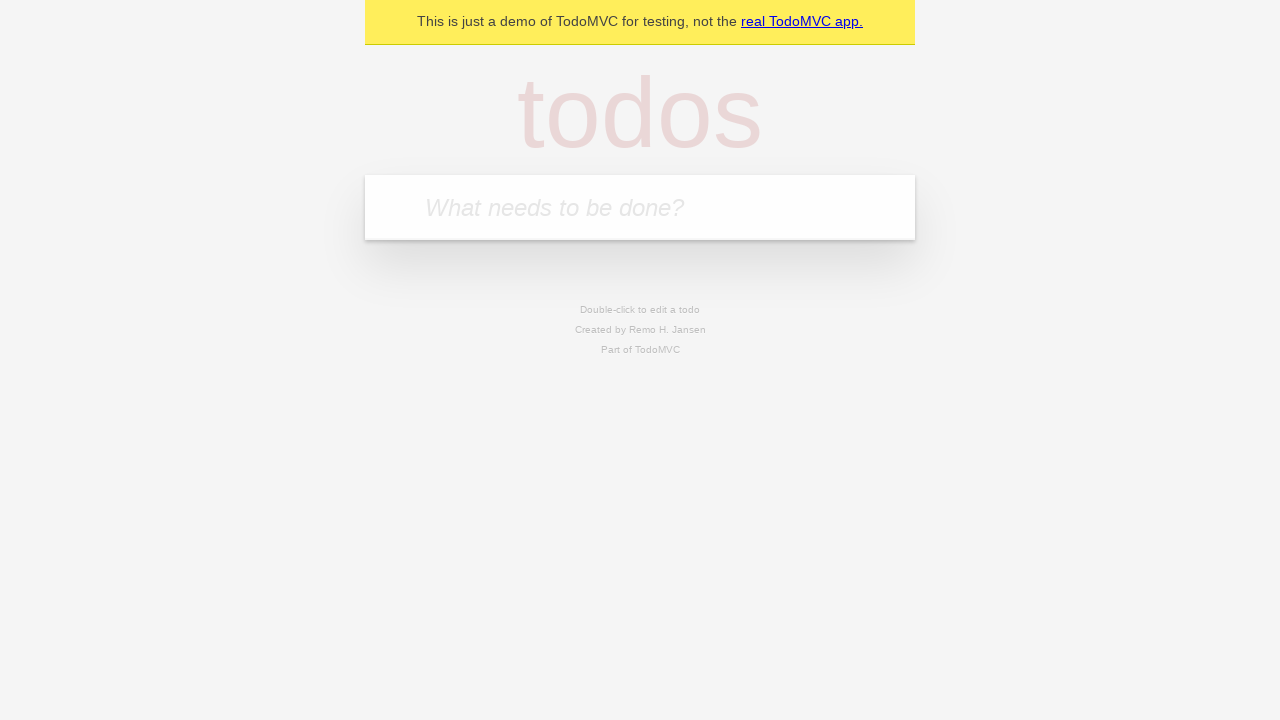

Filled new todo field with 'buy some cheese' on .new-todo
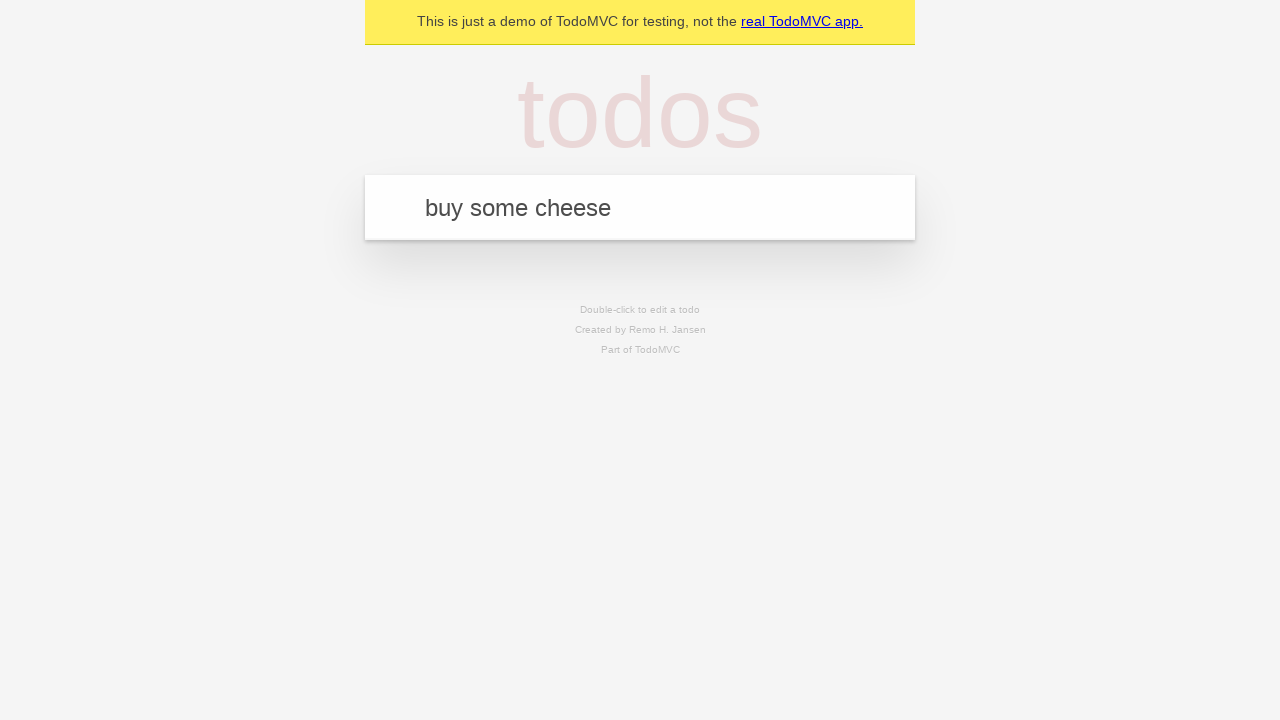

Pressed Enter to create first todo on .new-todo
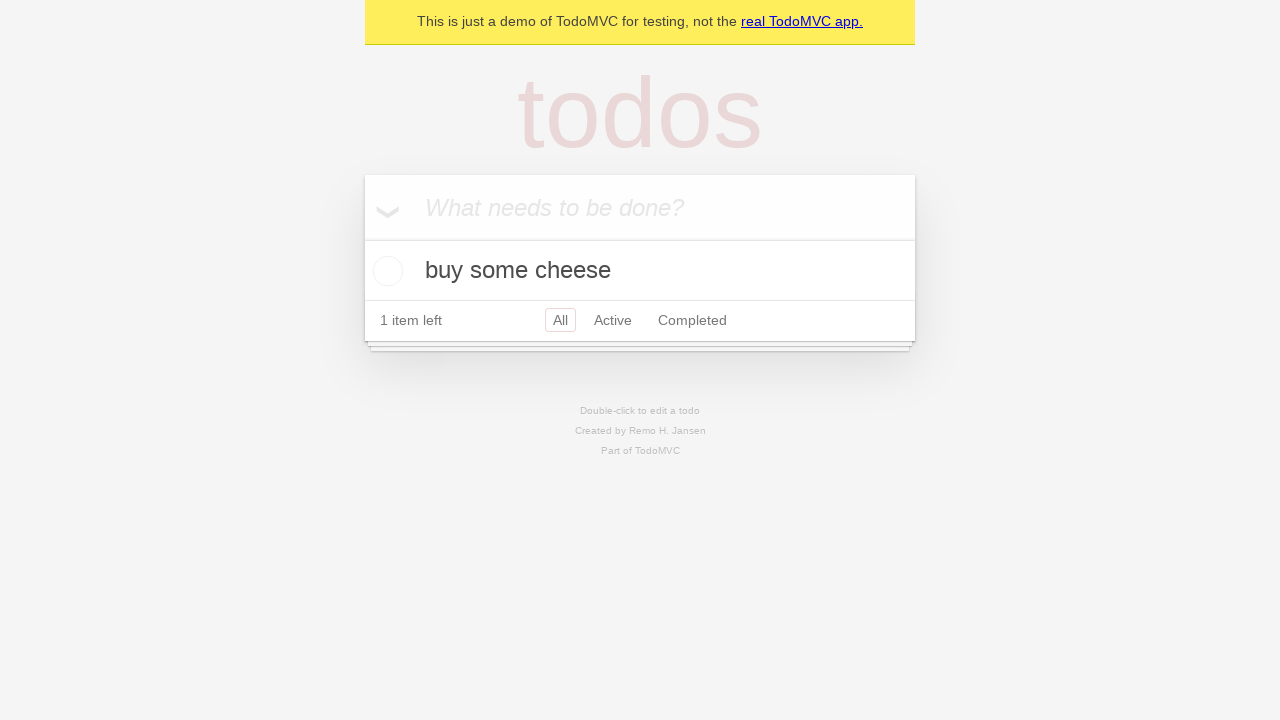

Filled new todo field with 'feed the cat' on .new-todo
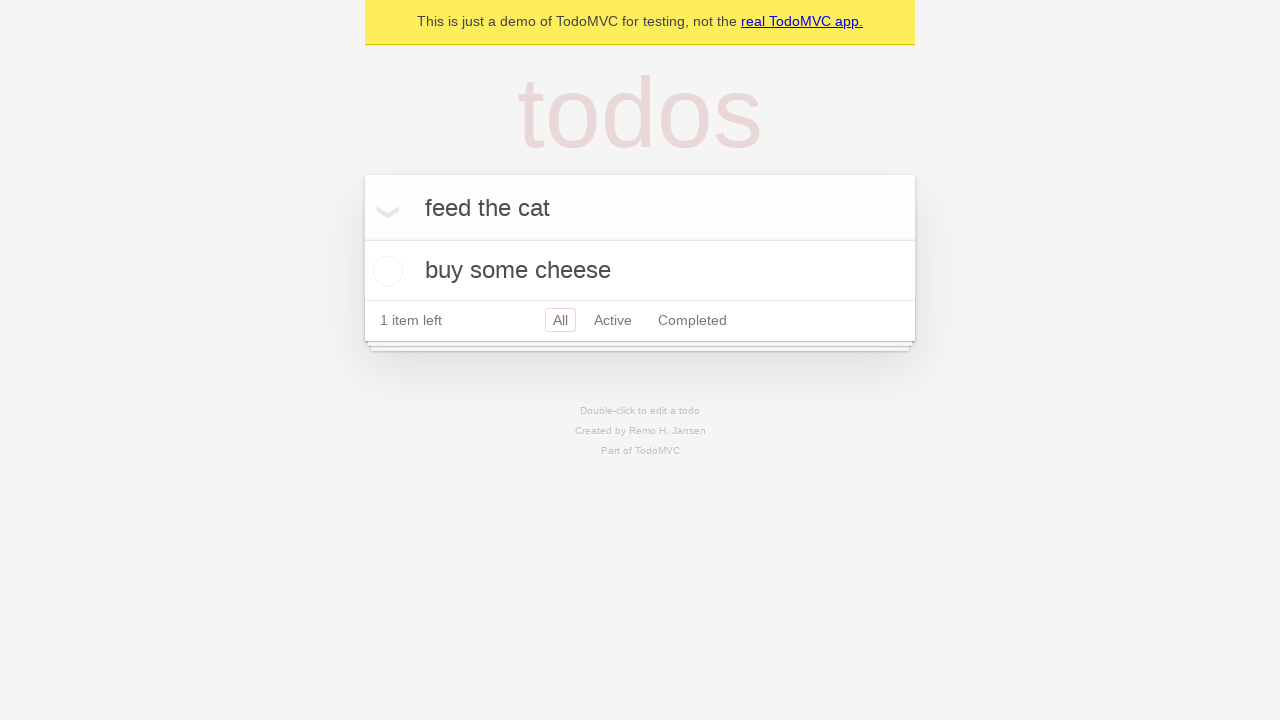

Pressed Enter to create second todo on .new-todo
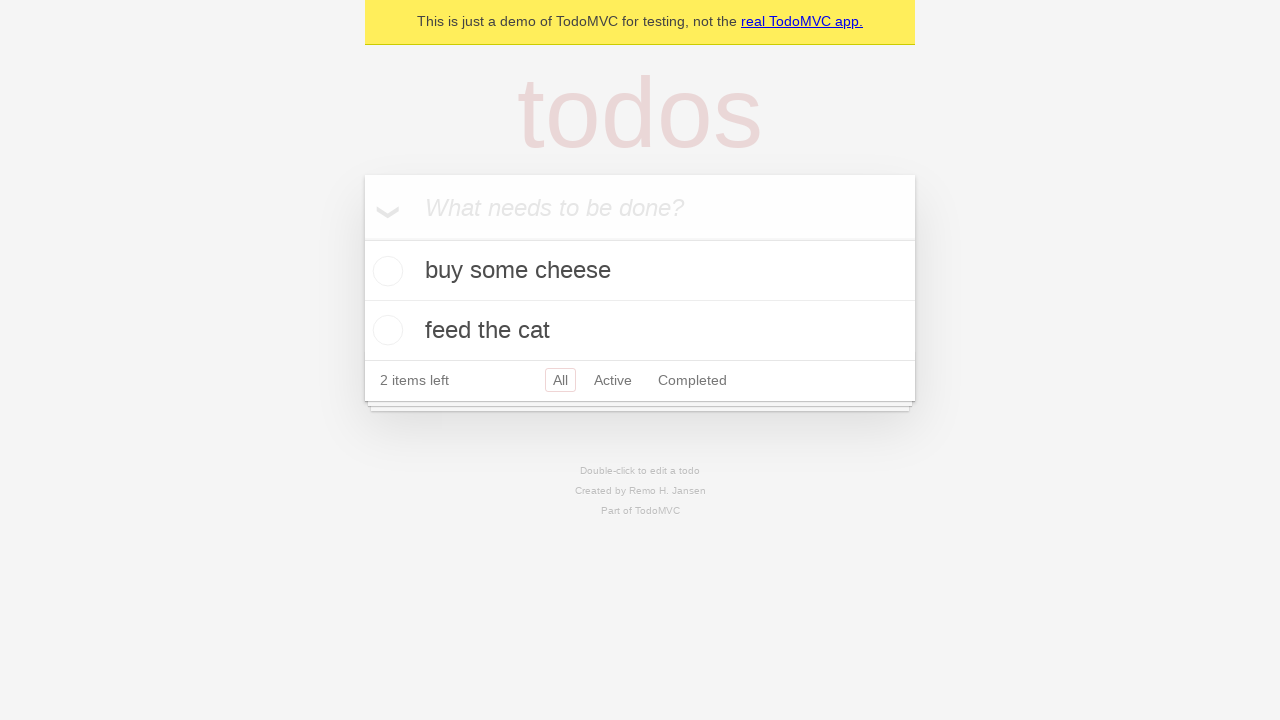

Filled new todo field with 'book a doctors appointment' on .new-todo
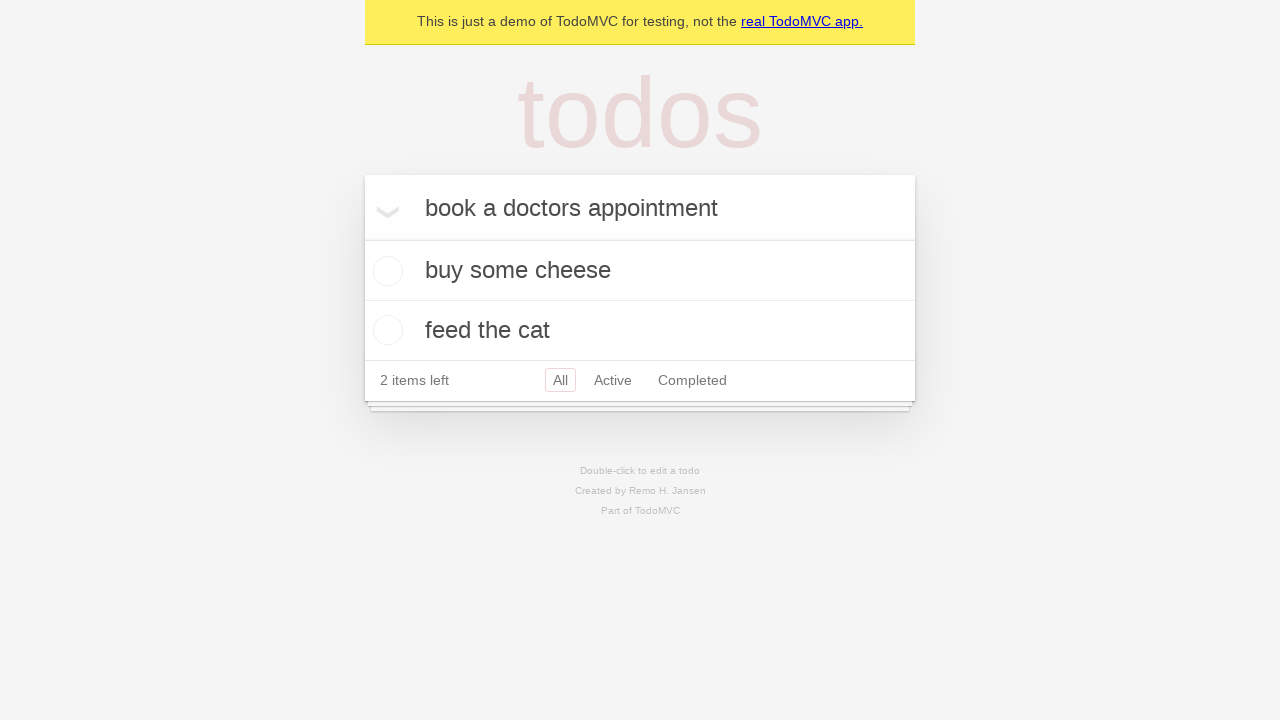

Pressed Enter to create third todo on .new-todo
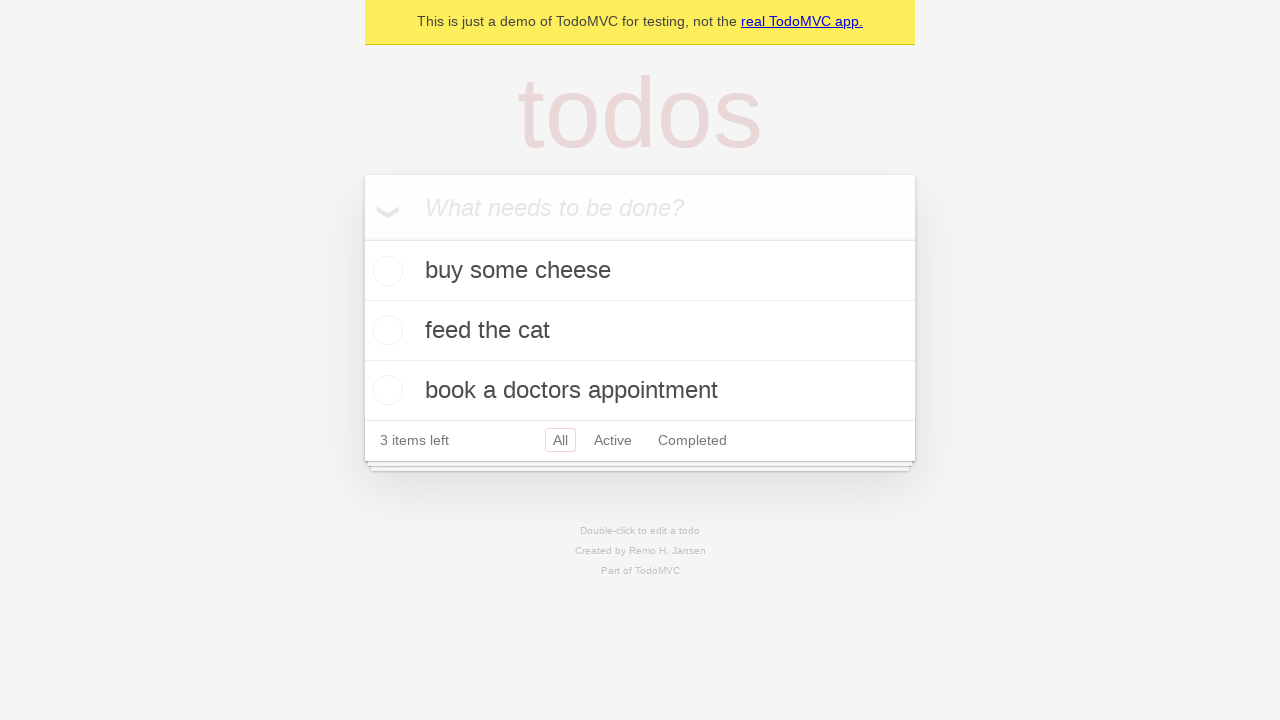

Double-clicked second todo item to enter edit mode at (640, 331) on .todo-list li >> nth=1
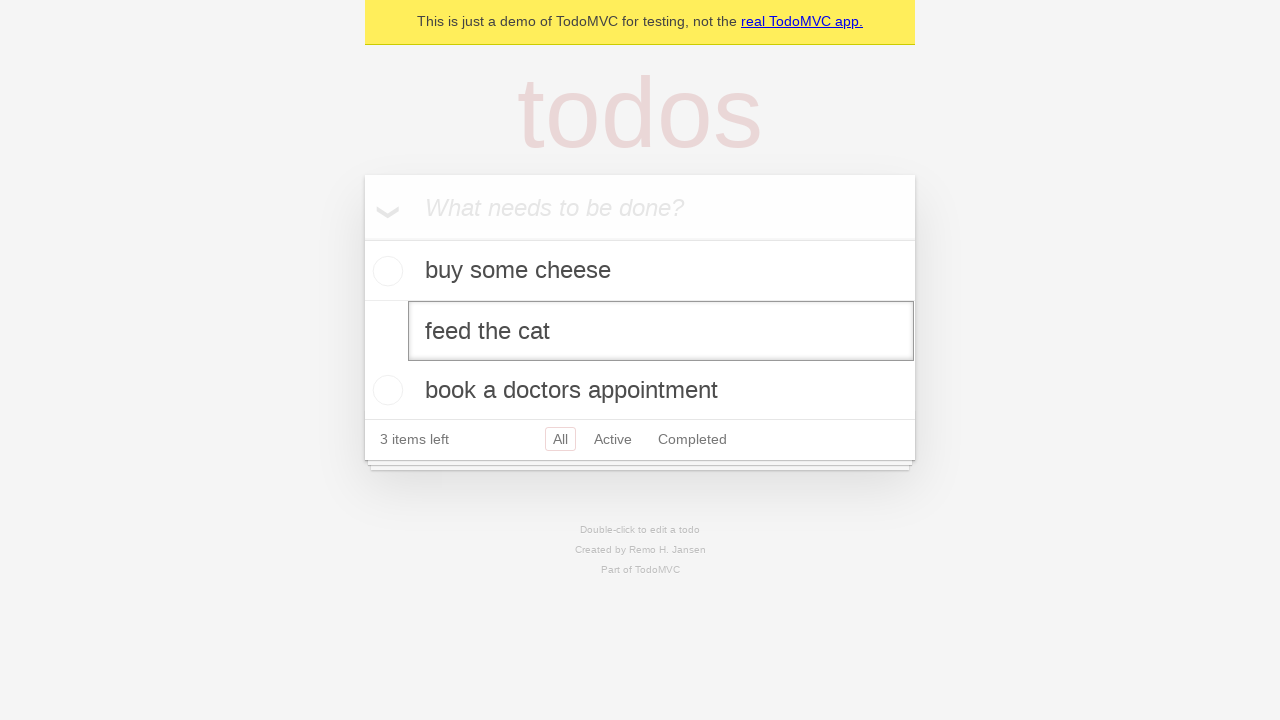

Filled edit field with 'buy some sausages' on .todo-list li >> nth=1 >> .edit
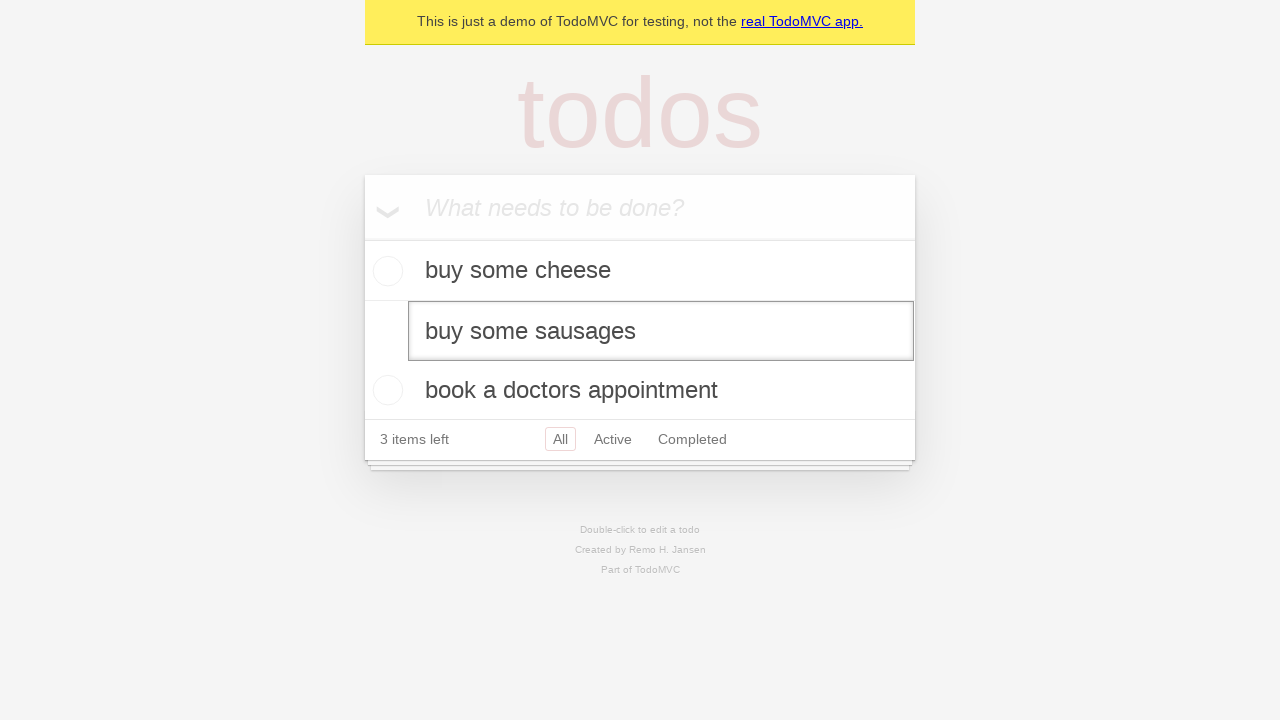

Pressed Enter to confirm todo edit on .todo-list li >> nth=1 >> .edit
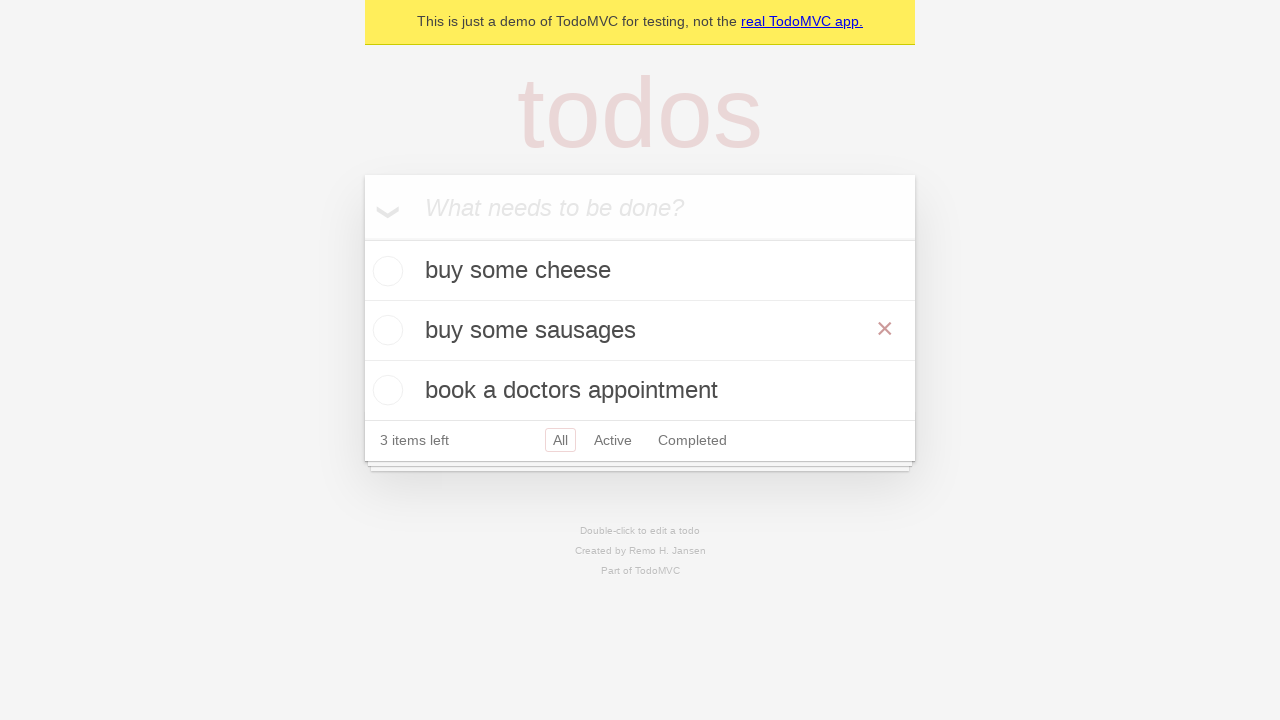

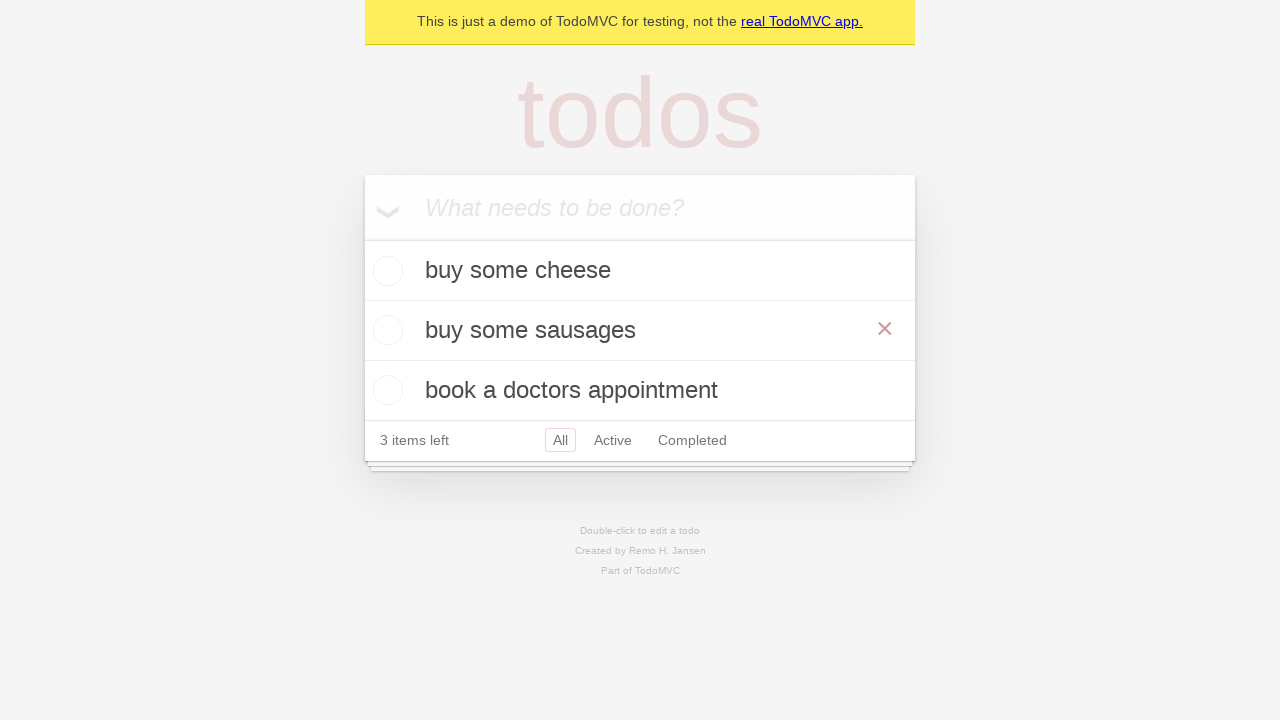